Tests a slow calculator by setting a 45-second delay, then calculating 7 + 8 and verifying the result equals 15.

Starting URL: https://bonigarcia.dev/selenium-webdriver-java/slow-calculator.html

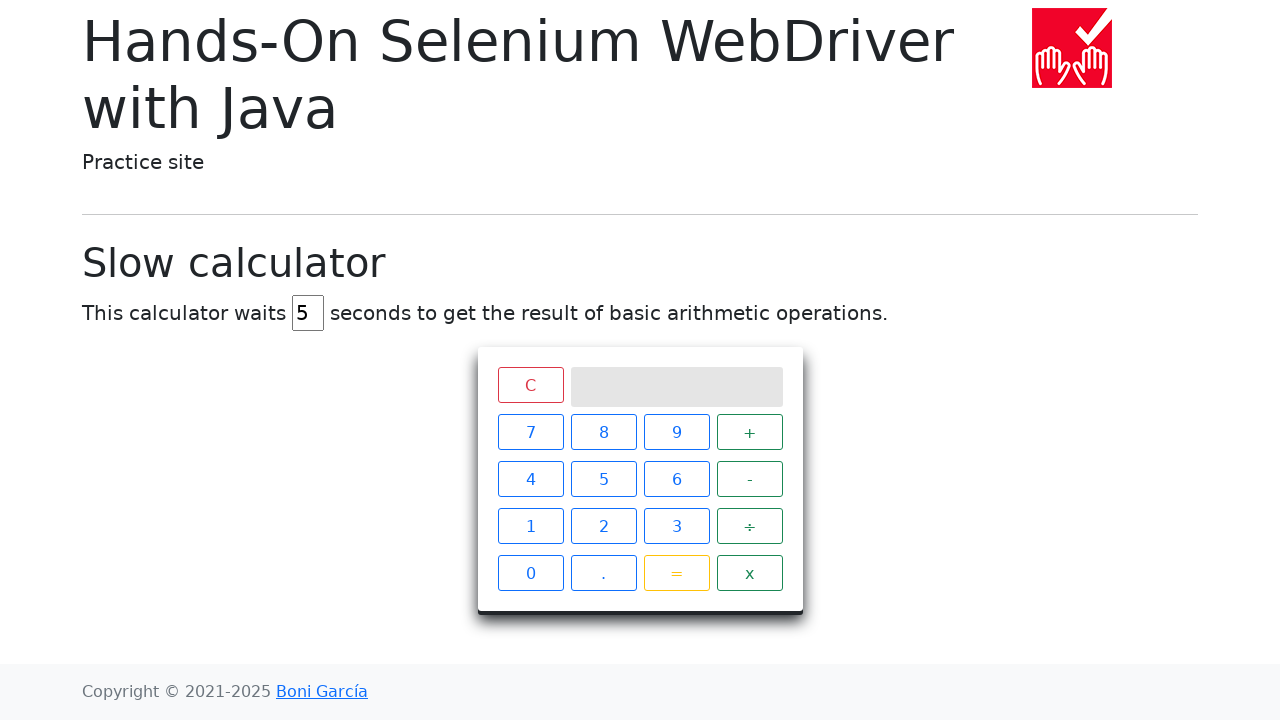

Navigated to slow calculator page
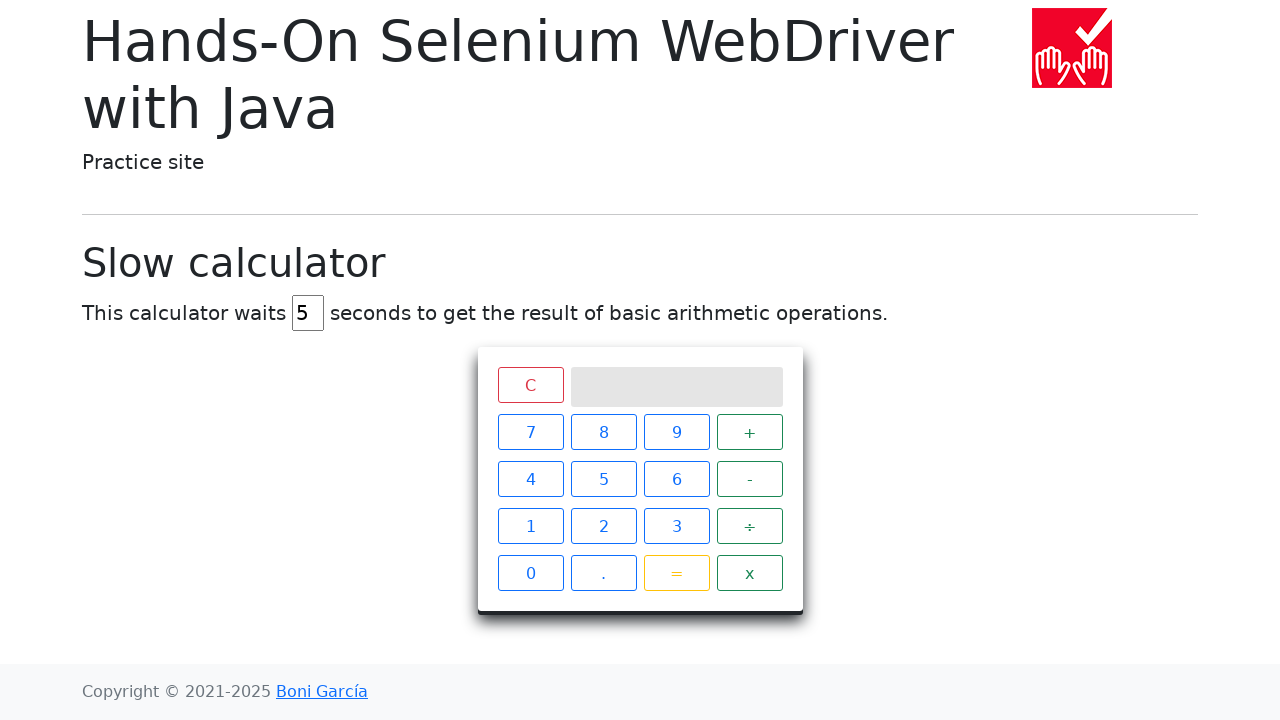

Set calculator delay to 45 seconds on #delay
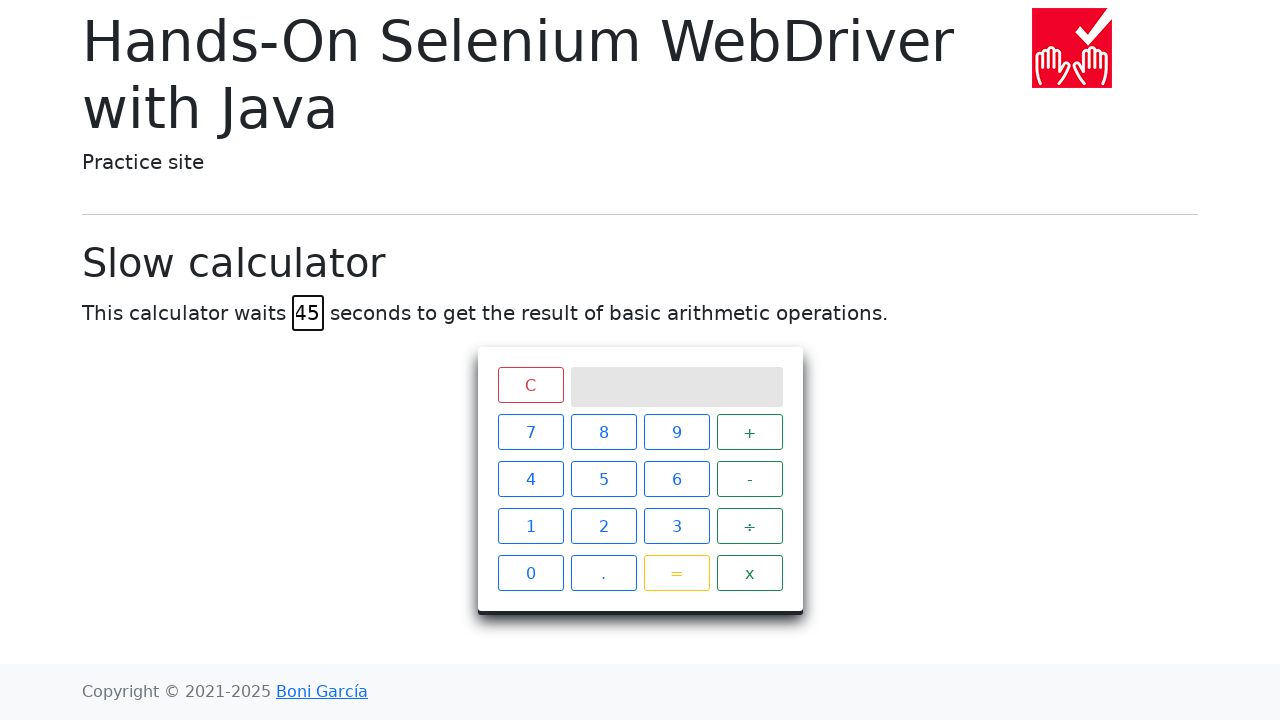

Clicked button 7 at (530, 432) on xpath=//span[text()='7']
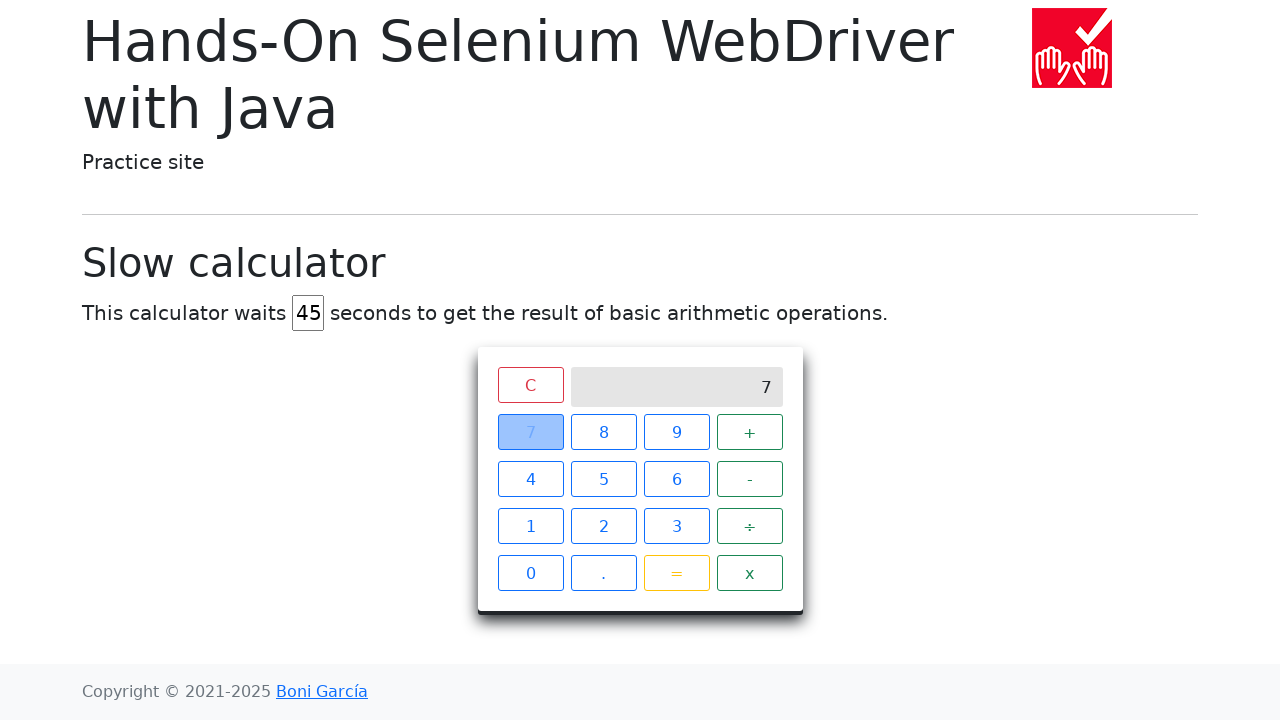

Clicked plus button at (750, 432) on xpath=//span[text()='+']
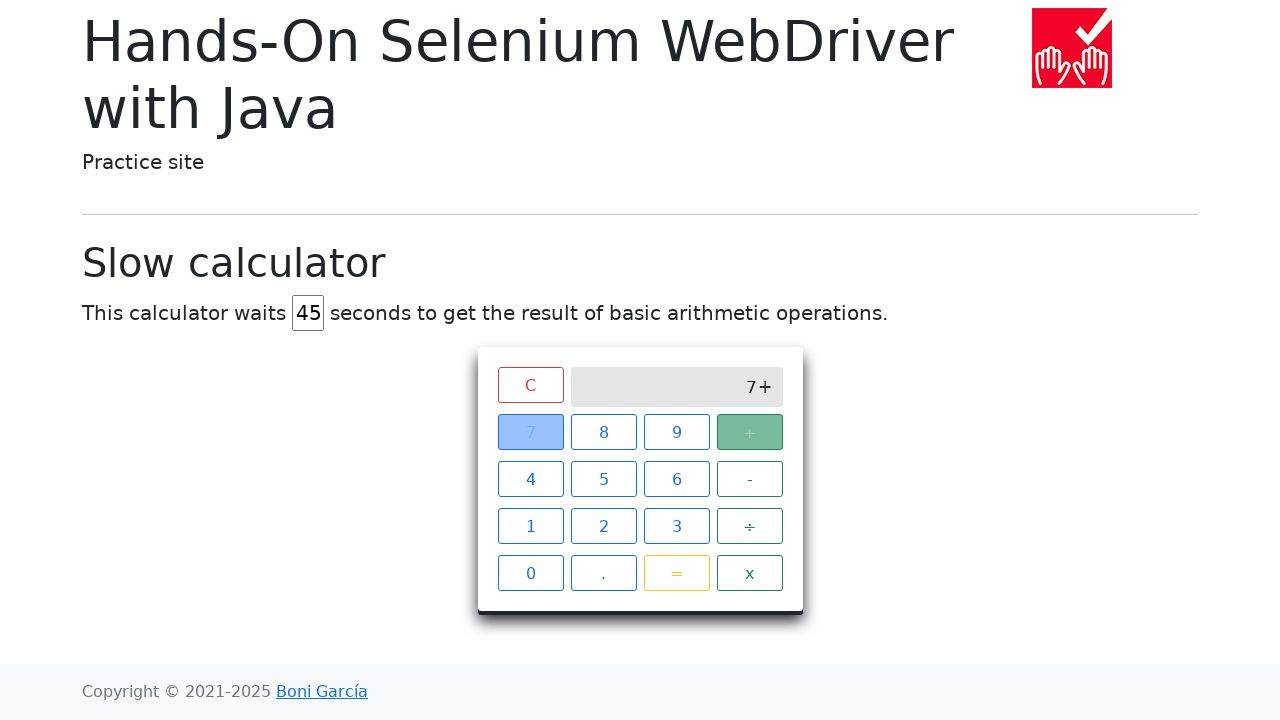

Clicked button 8 at (604, 432) on xpath=//span[text()='8']
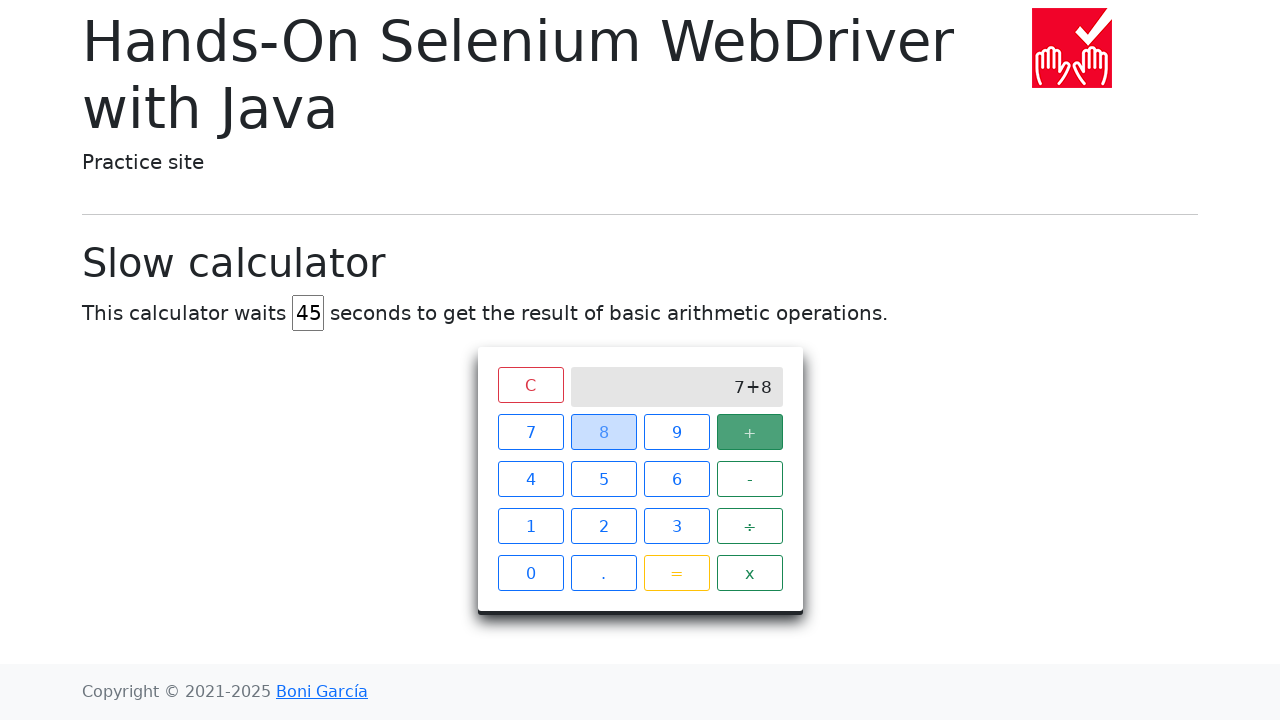

Clicked equals button to calculate 7 + 8 at (676, 573) on xpath=//span[text()='=']
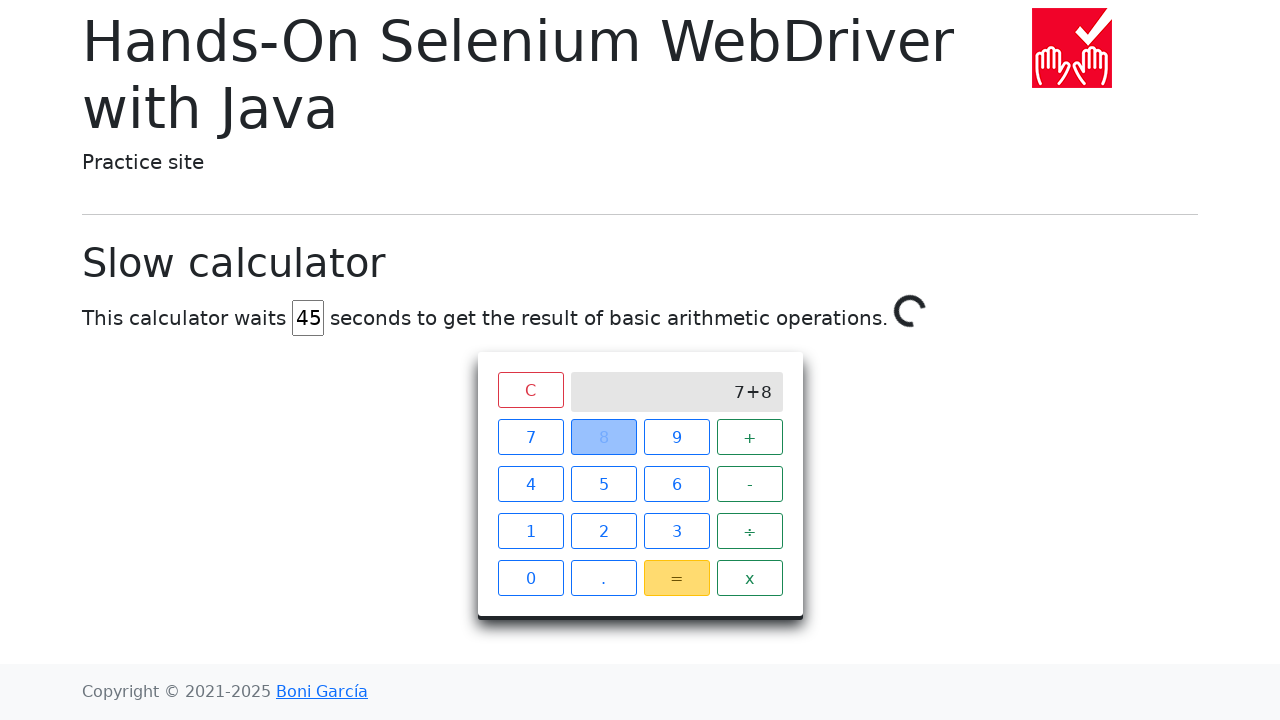

Calculation completed with result 15 displayed
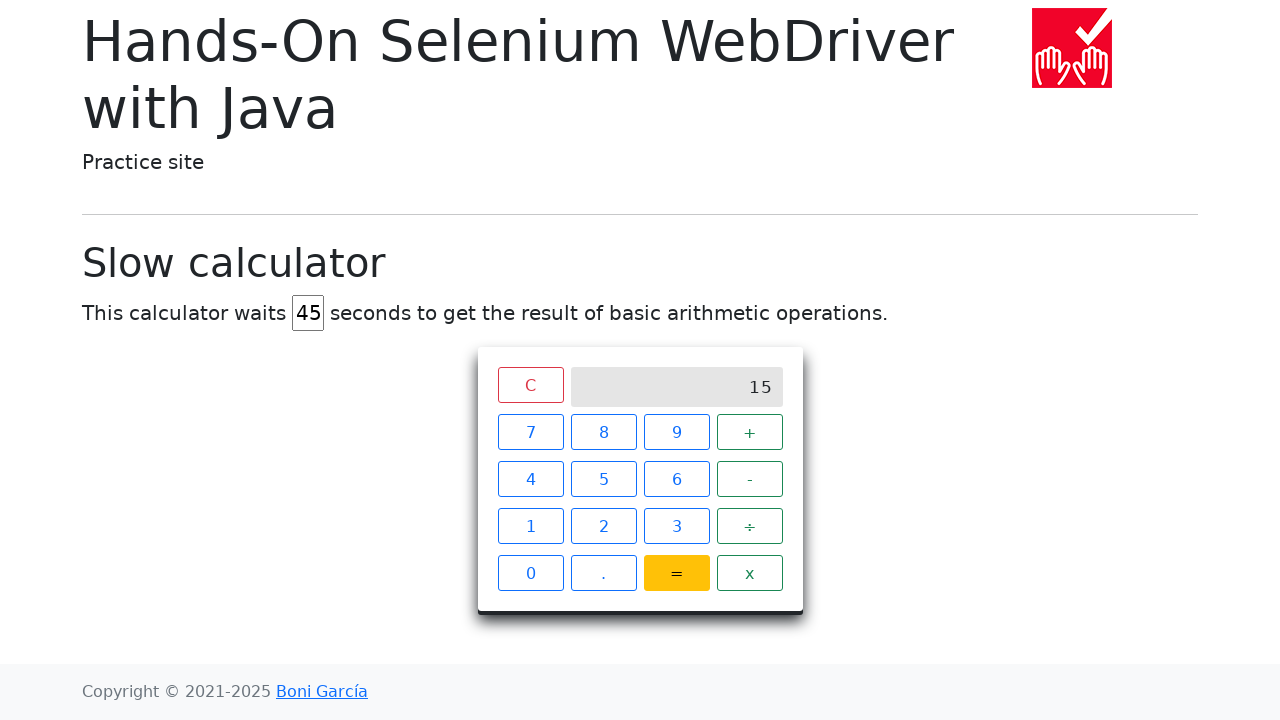

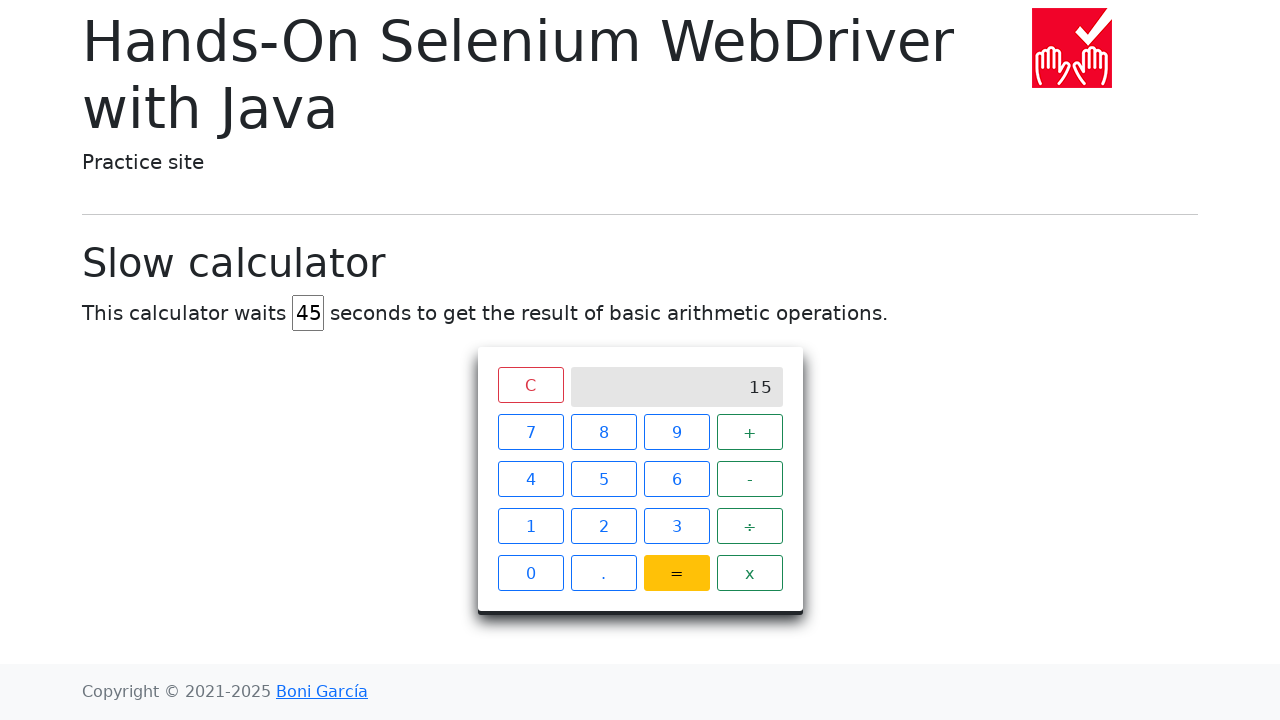